Tests the complete flight booking flow on BlazeDemo by selecting departure and destination cities, choosing a flight, filling in passenger and payment details, and verifying the purchase confirmation.

Starting URL: https://www.blazedemo.com/

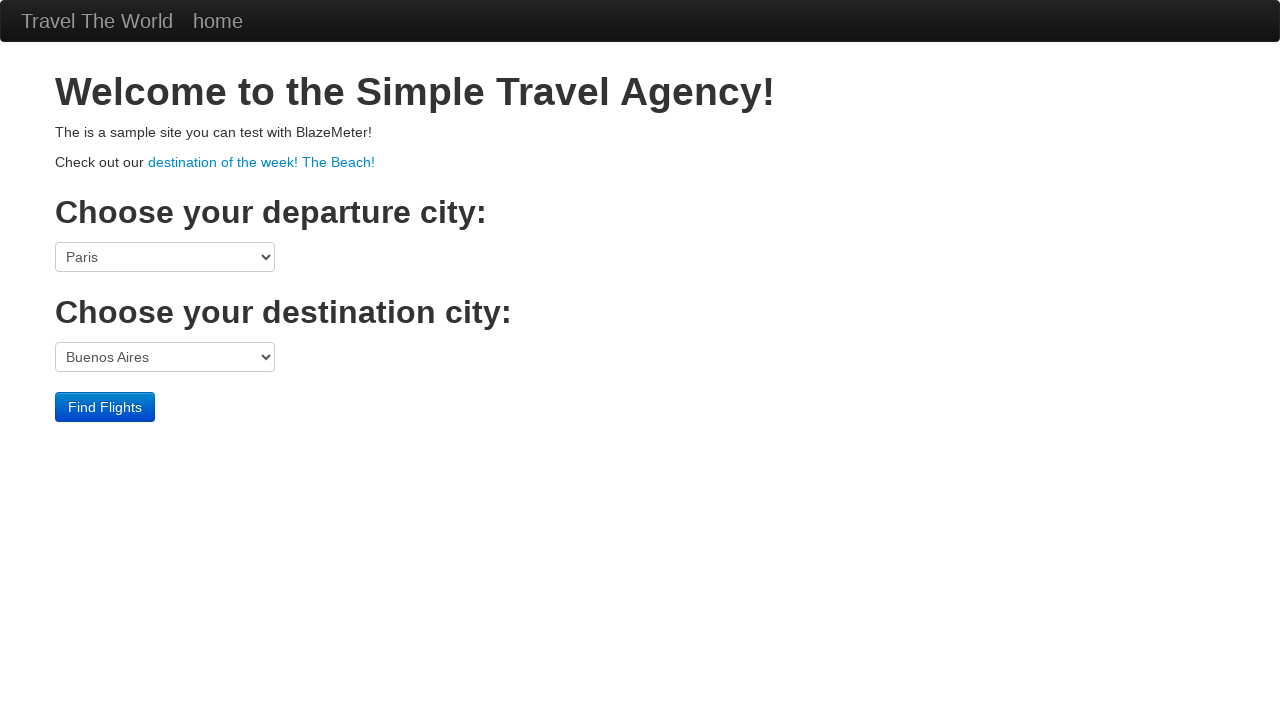

Clicked departure city dropdown at (165, 257) on select[name='fromPort']
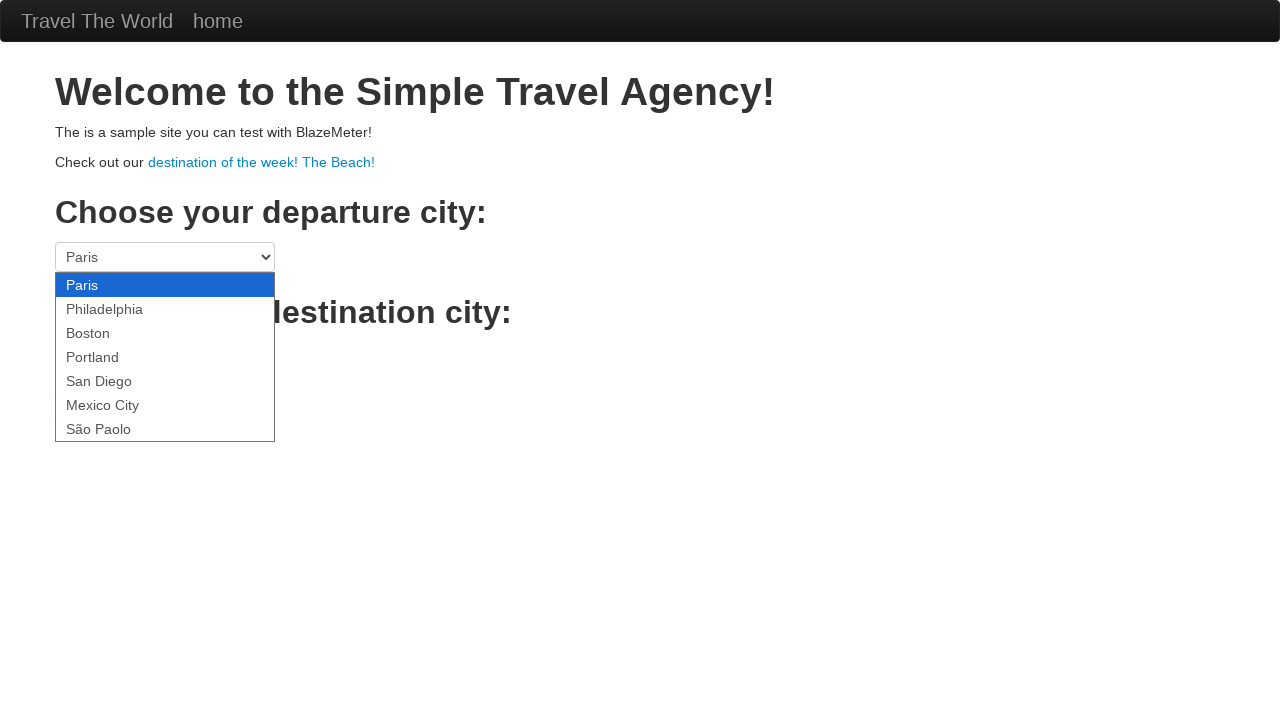

Selected São Paolo as departure city on select[name='fromPort']
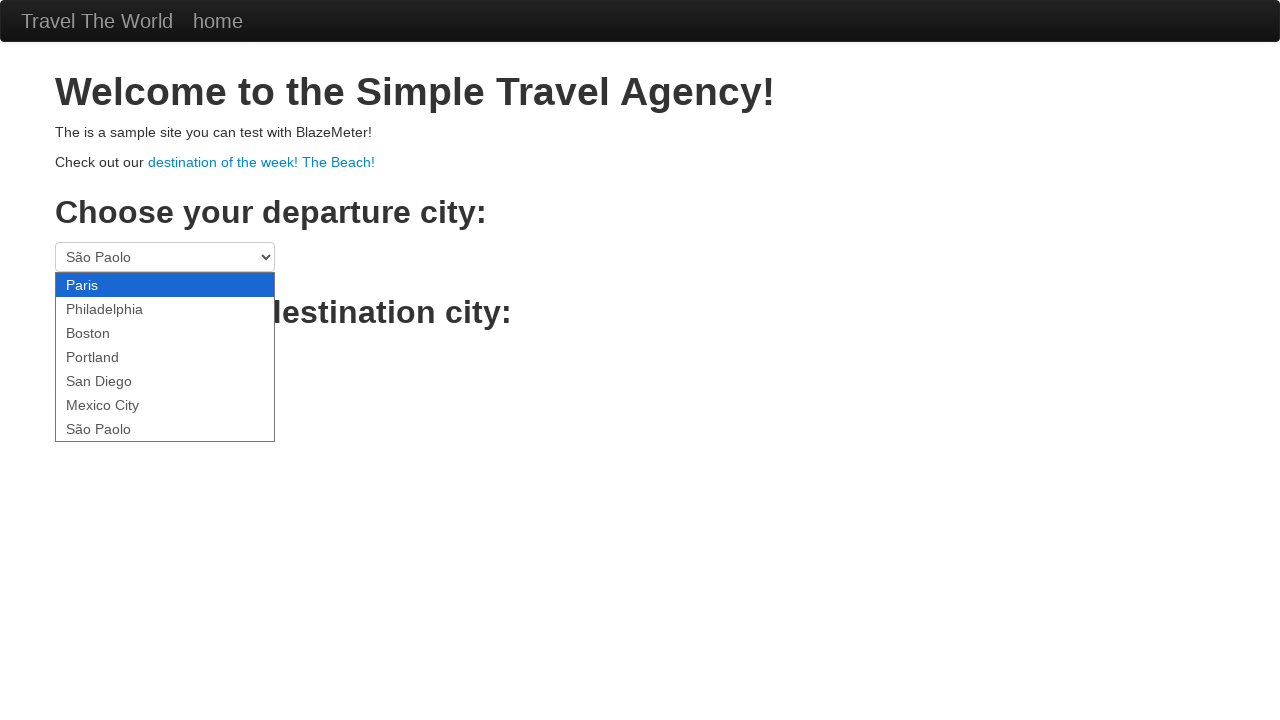

Clicked destination city dropdown at (165, 357) on select[name='toPort']
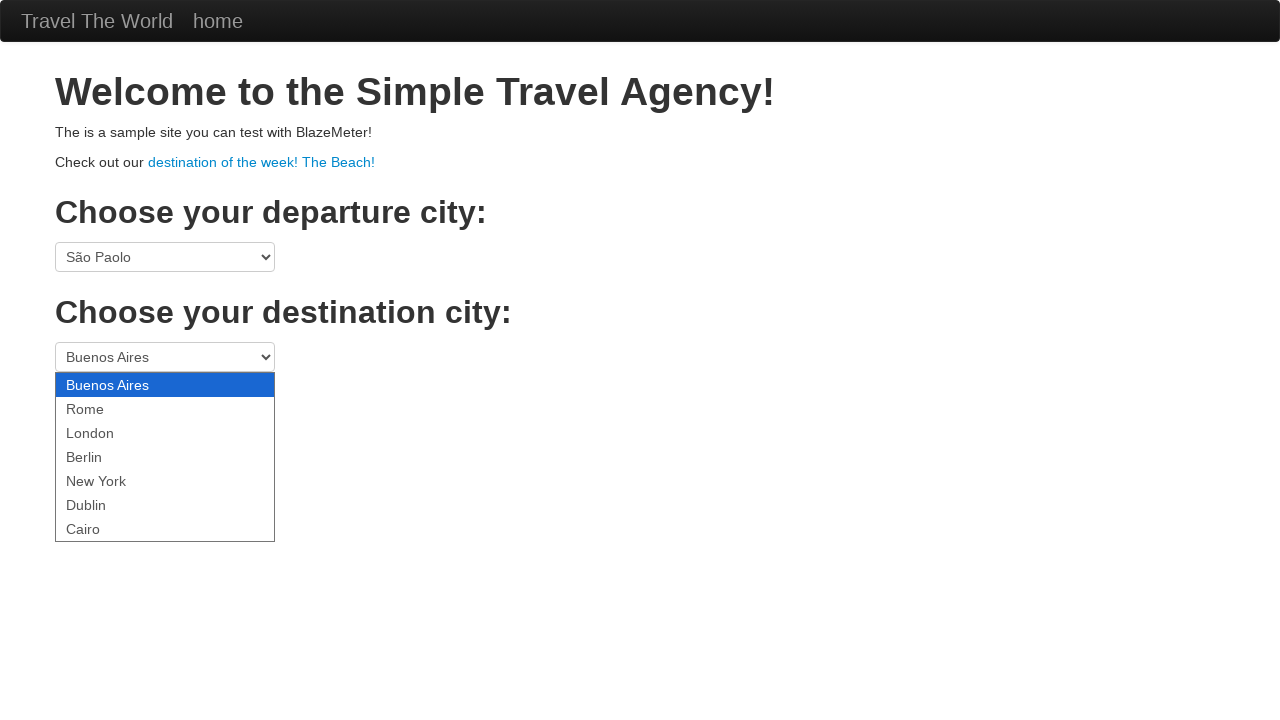

Selected Rome as destination city on select[name='toPort']
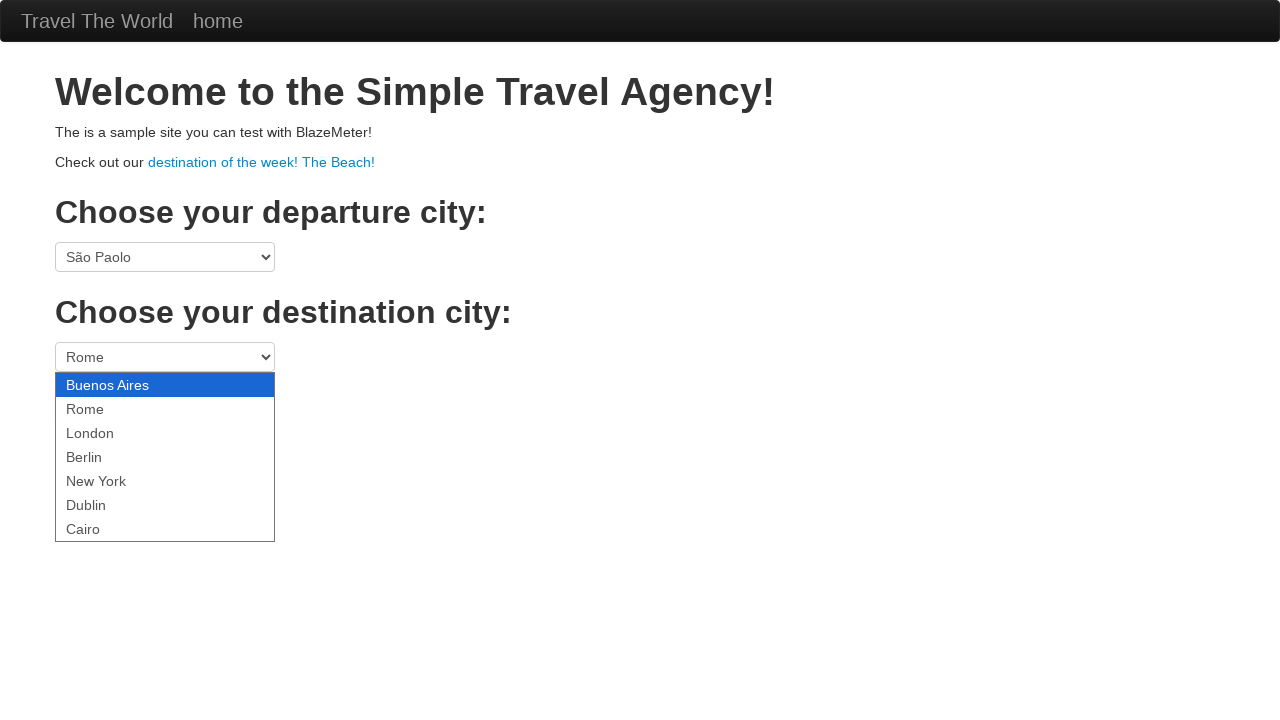

Clicked Find Flights button at (105, 407) on .btn-primary
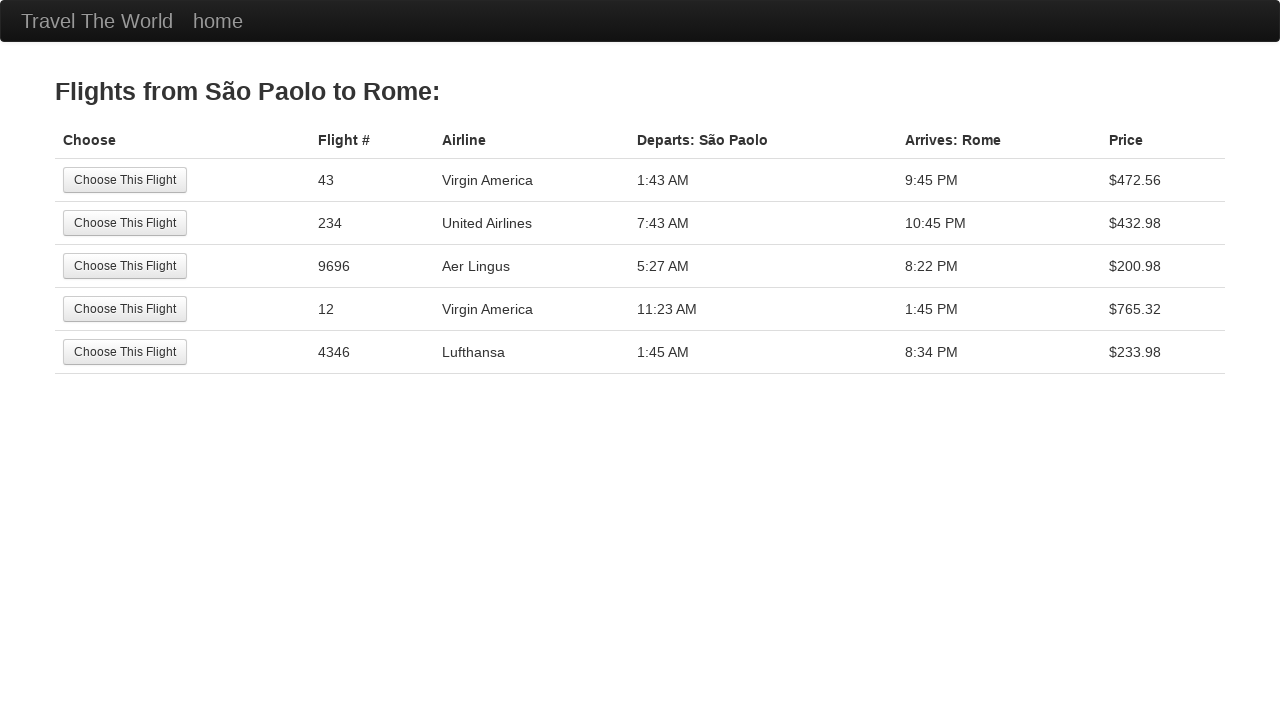

Selected the first available flight at (125, 180) on tr:nth-child(1) .btn
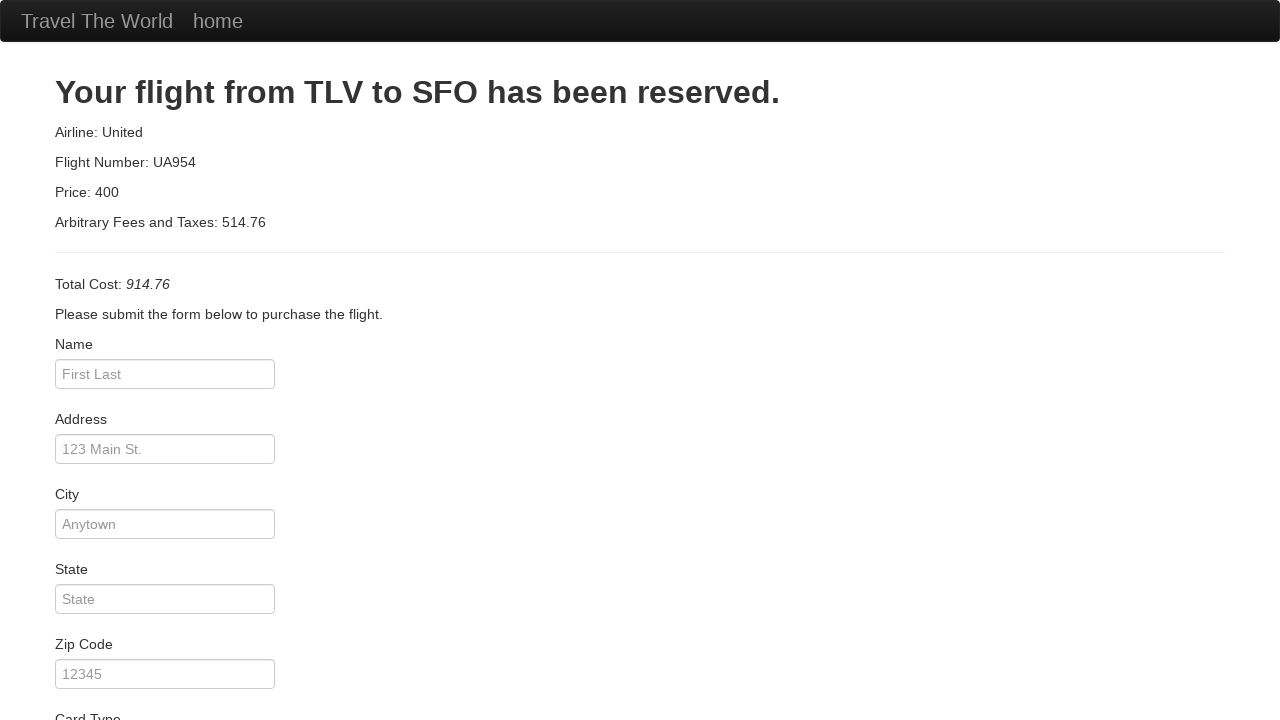

Clicked passenger name field at (165, 374) on #inputName
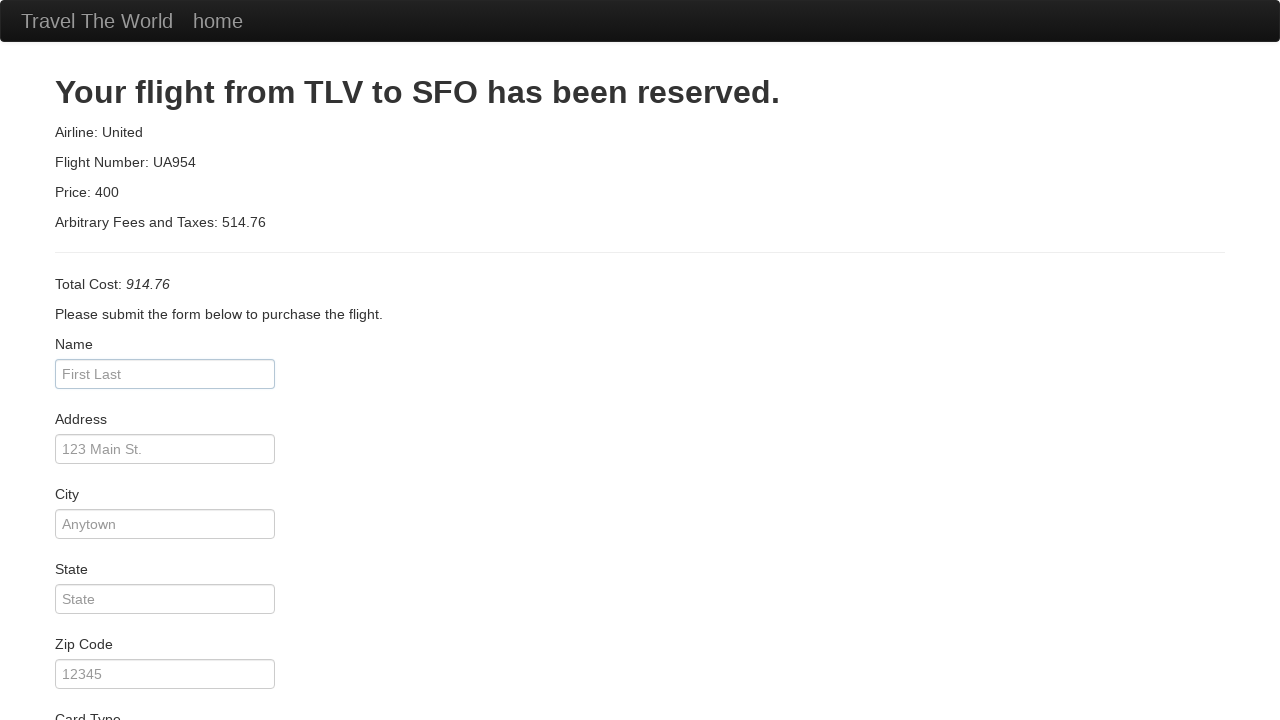

Filled in passenger name: Fernanda on #inputName
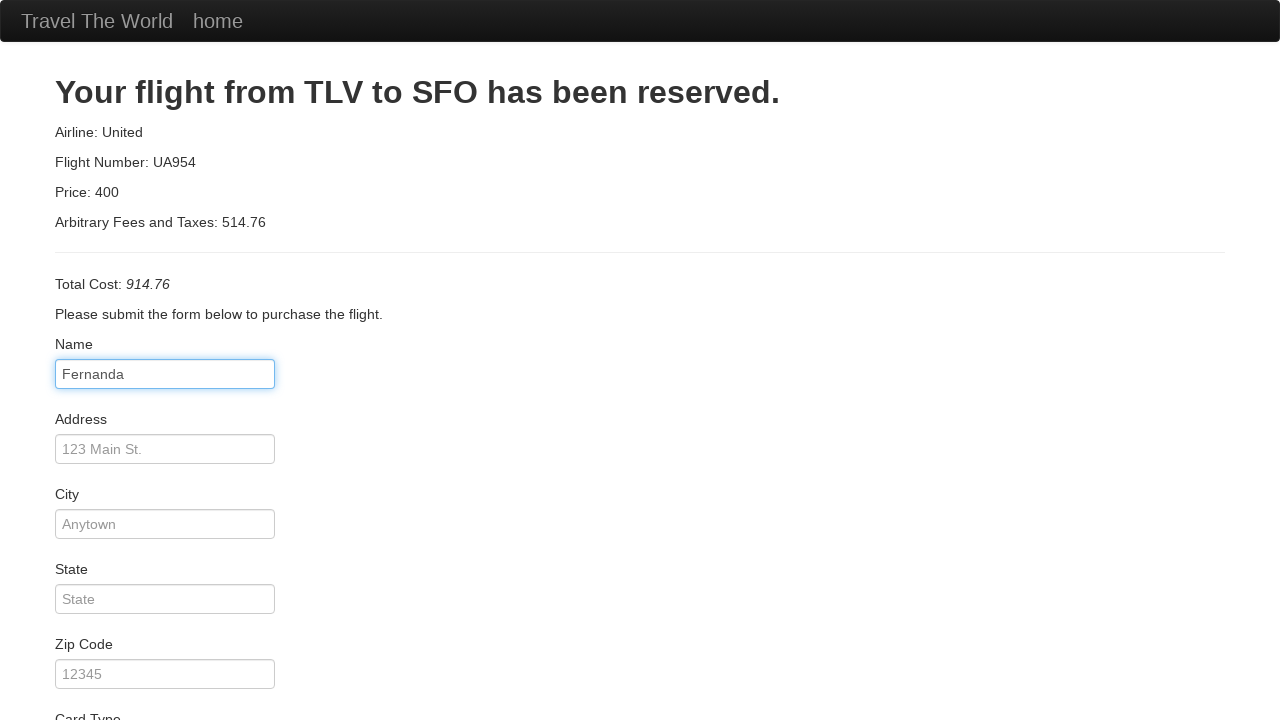

Filled in passenger address: 123 main st on #address
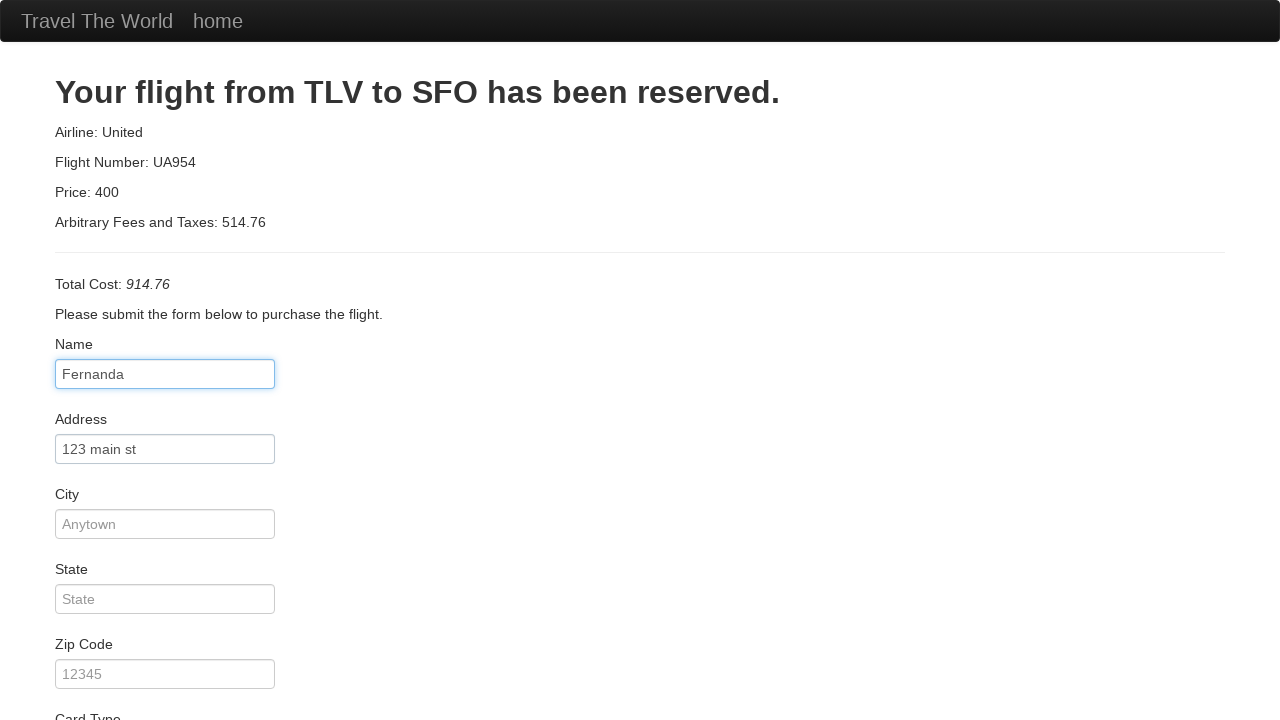

Filled in city: Salvador on #city
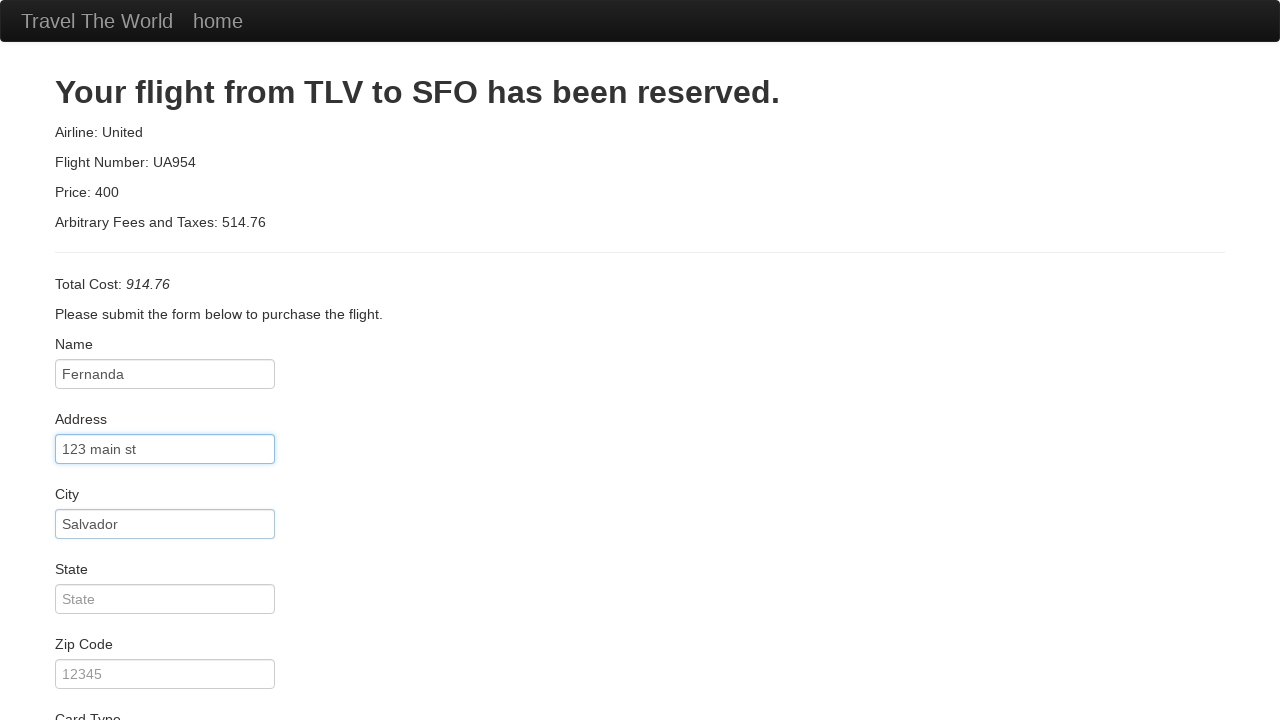

Filled in state: BA on #state
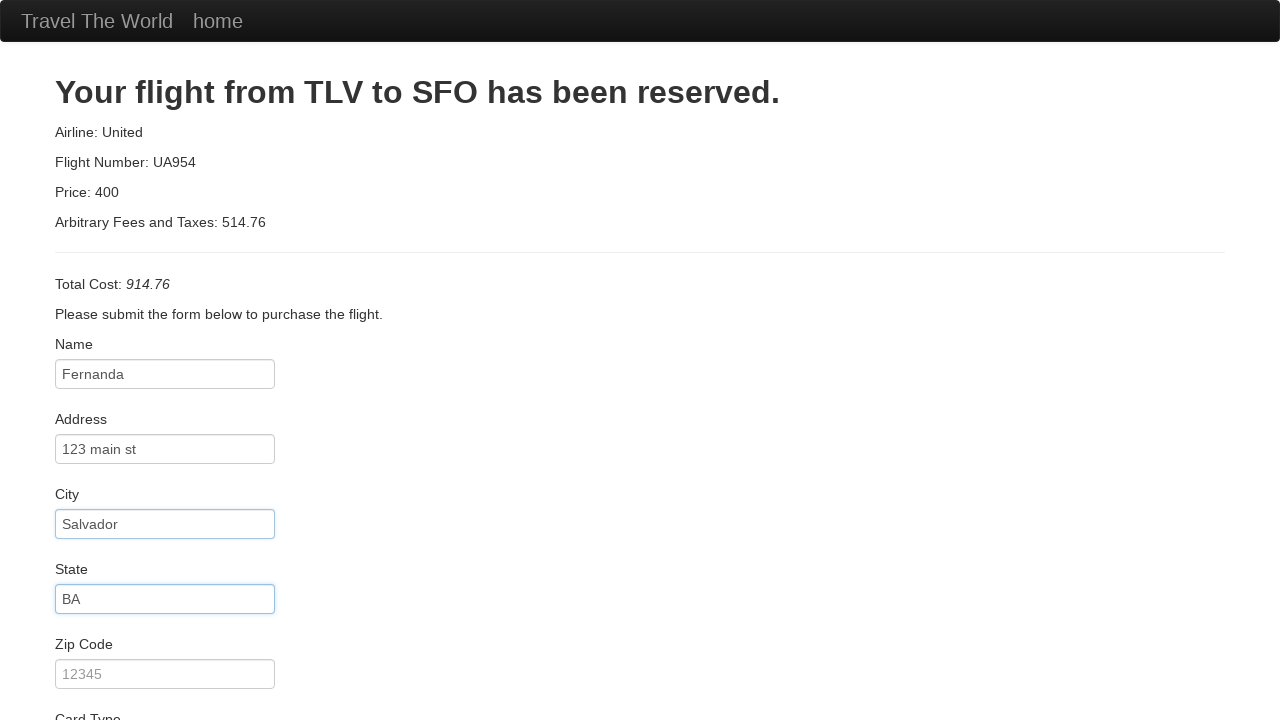

Filled in zip code: 12345 on #zipCode
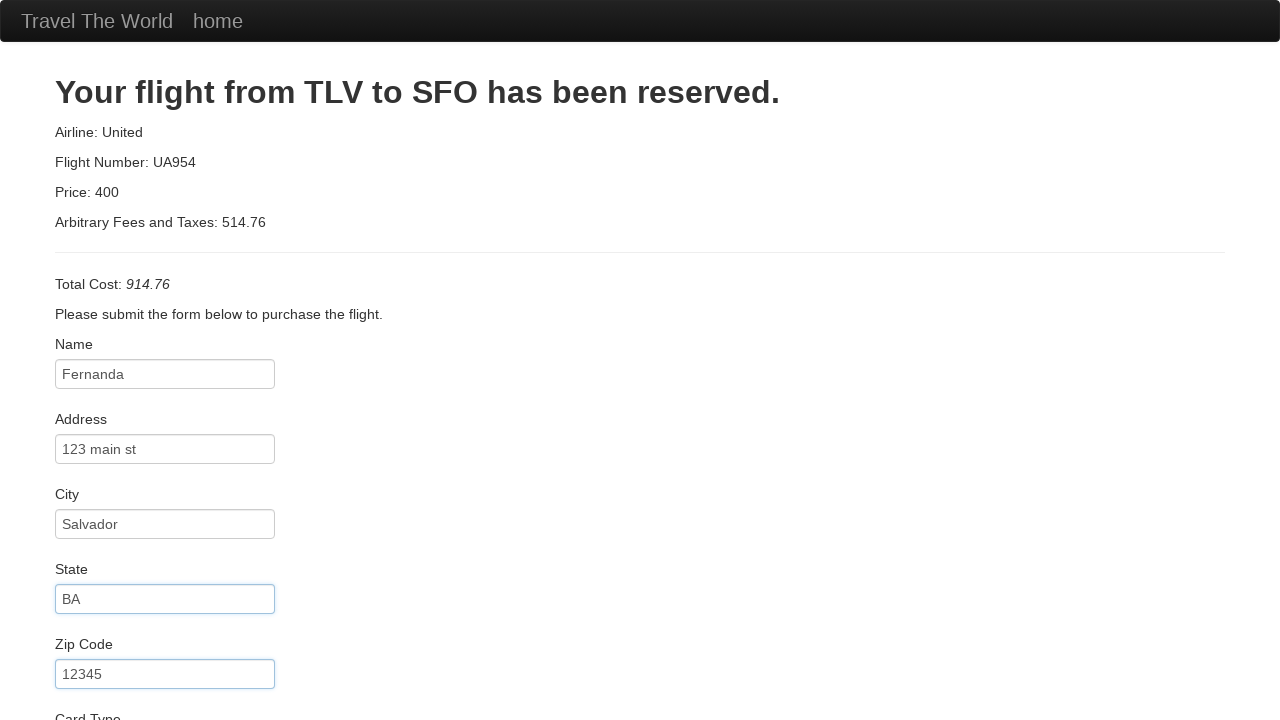

Clicked card type dropdown at (165, 360) on #cardType
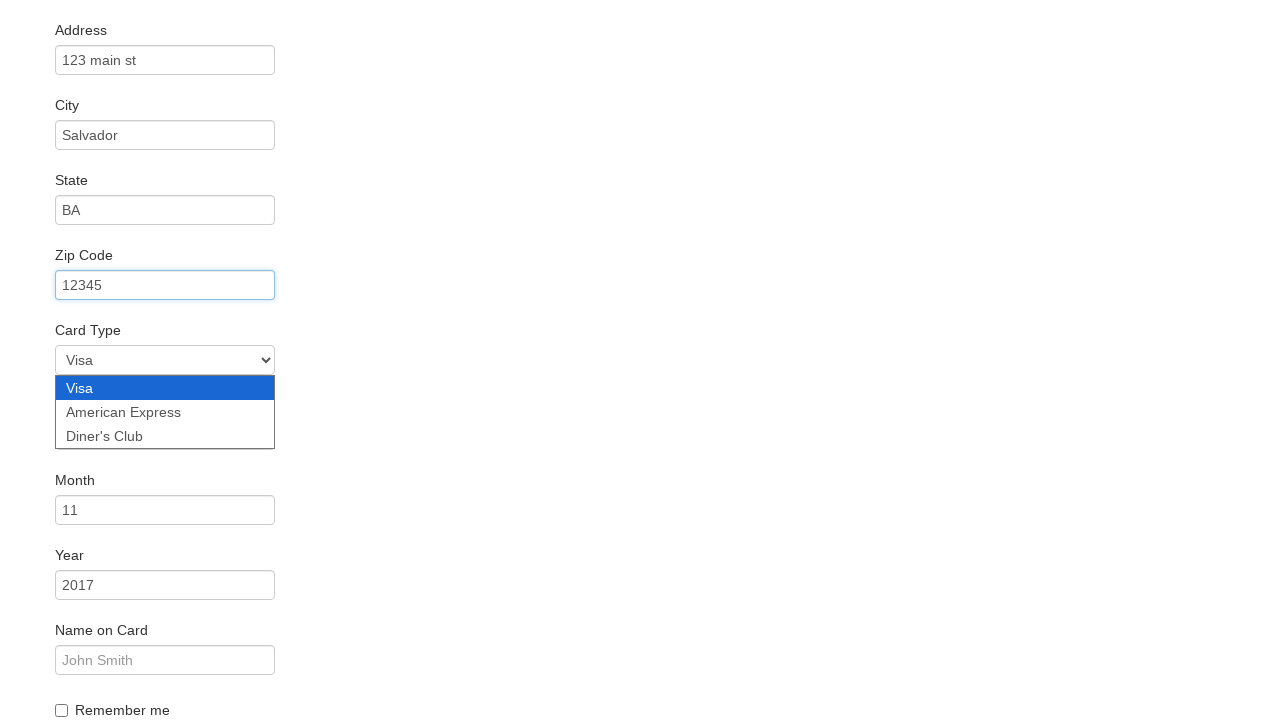

Selected American Express card type on #cardType
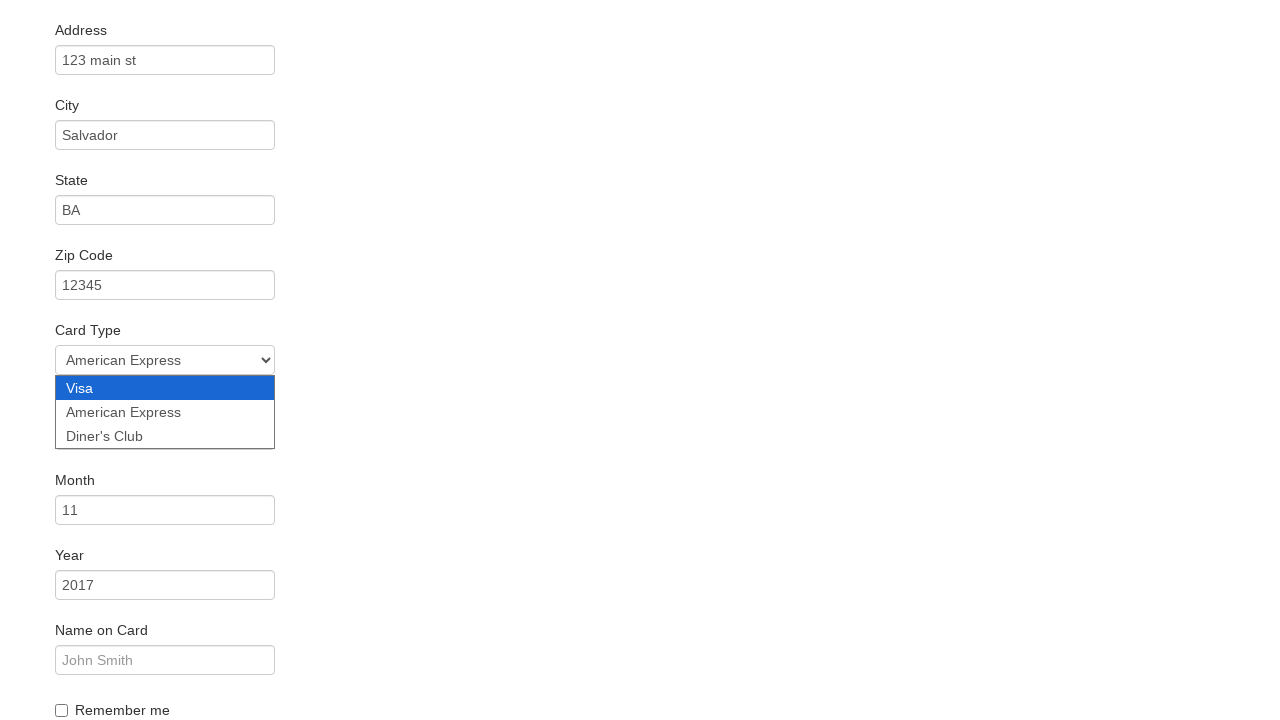

Clicked credit card number field at (165, 435) on #creditCardNumber
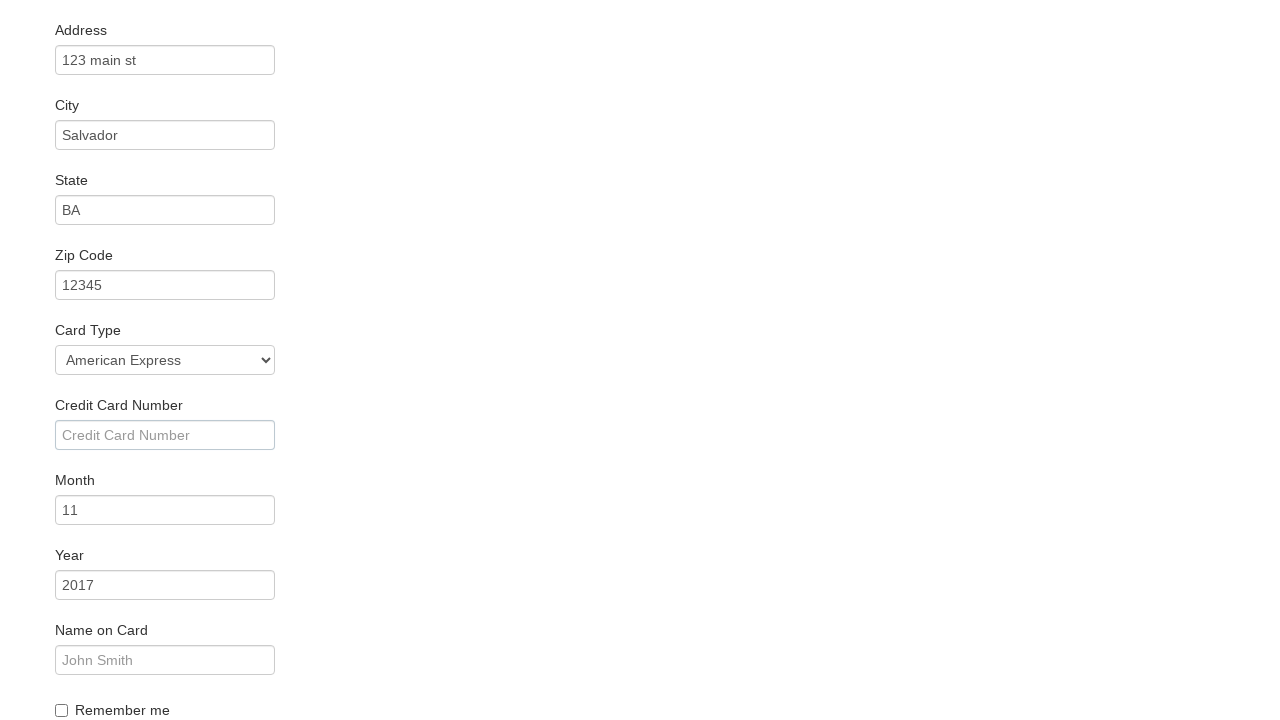

Filled in credit card number on #creditCardNumber
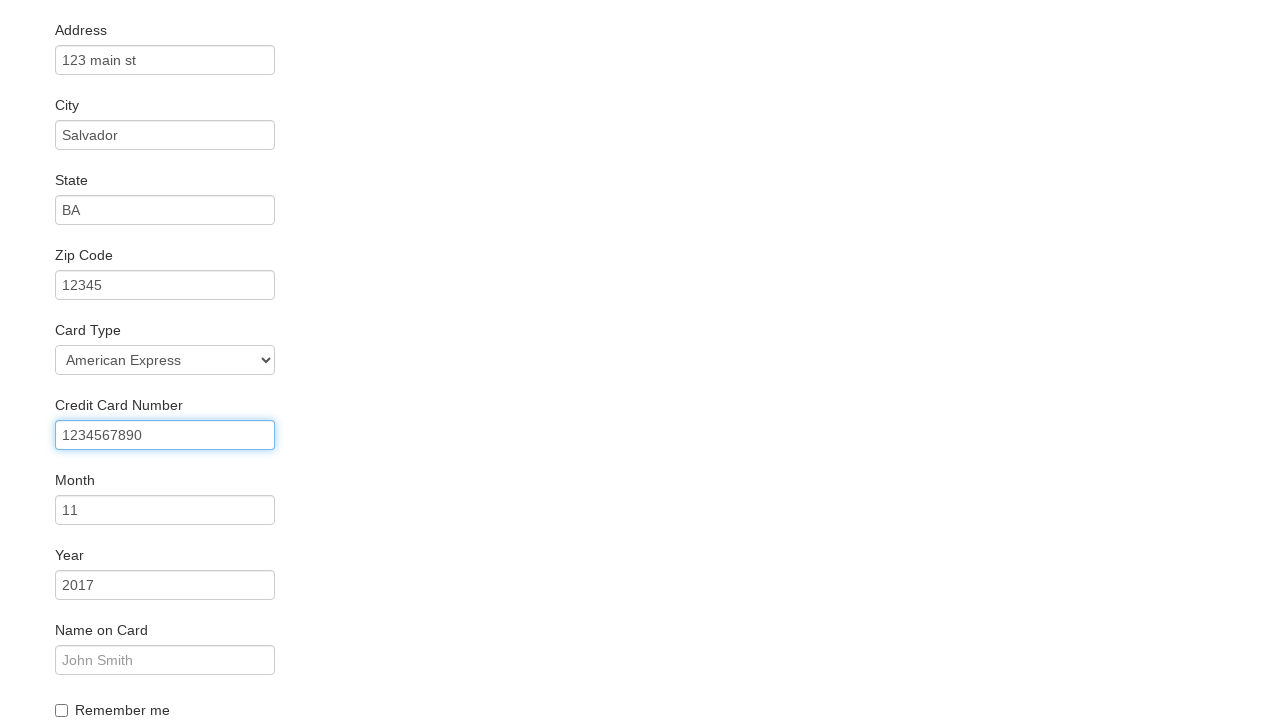

Clicked credit card month field at (165, 510) on #creditCardMonth
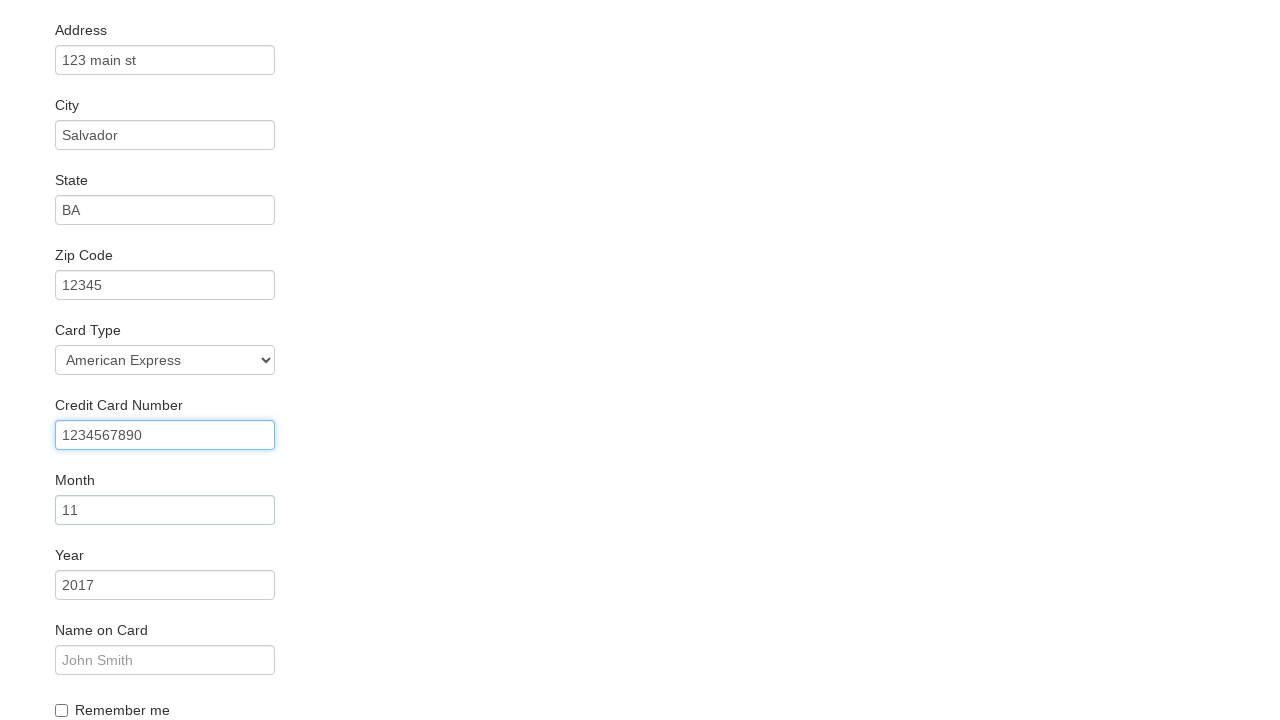

Clicked name on card field at (165, 660) on #nameOnCard
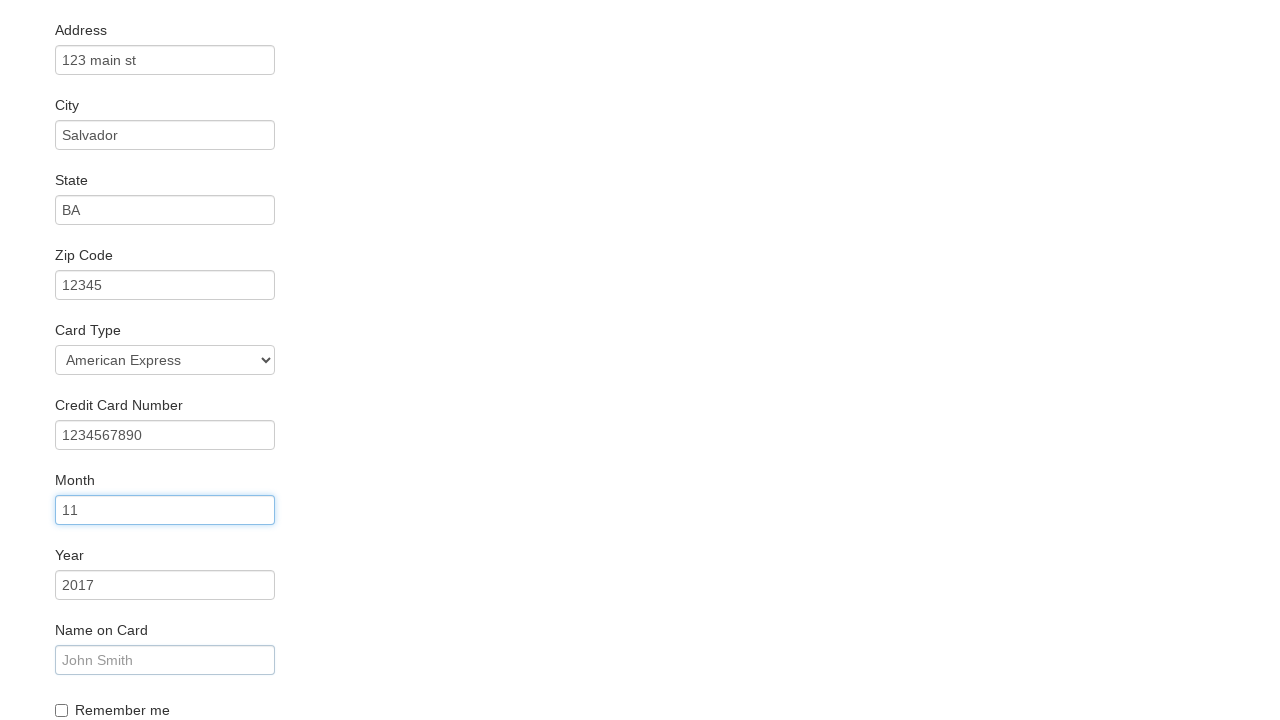

Filled in name on card: Fernanda B on #nameOnCard
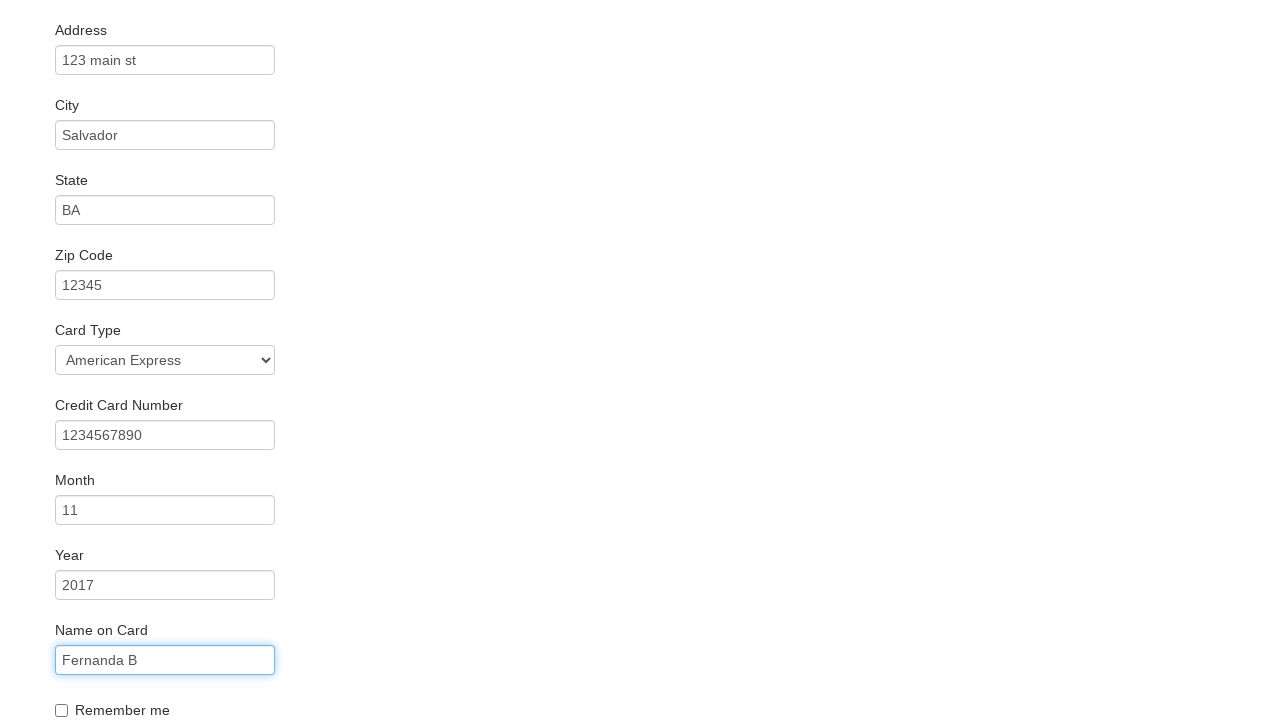

Checked remember me checkbox at (62, 710) on #rememberMe
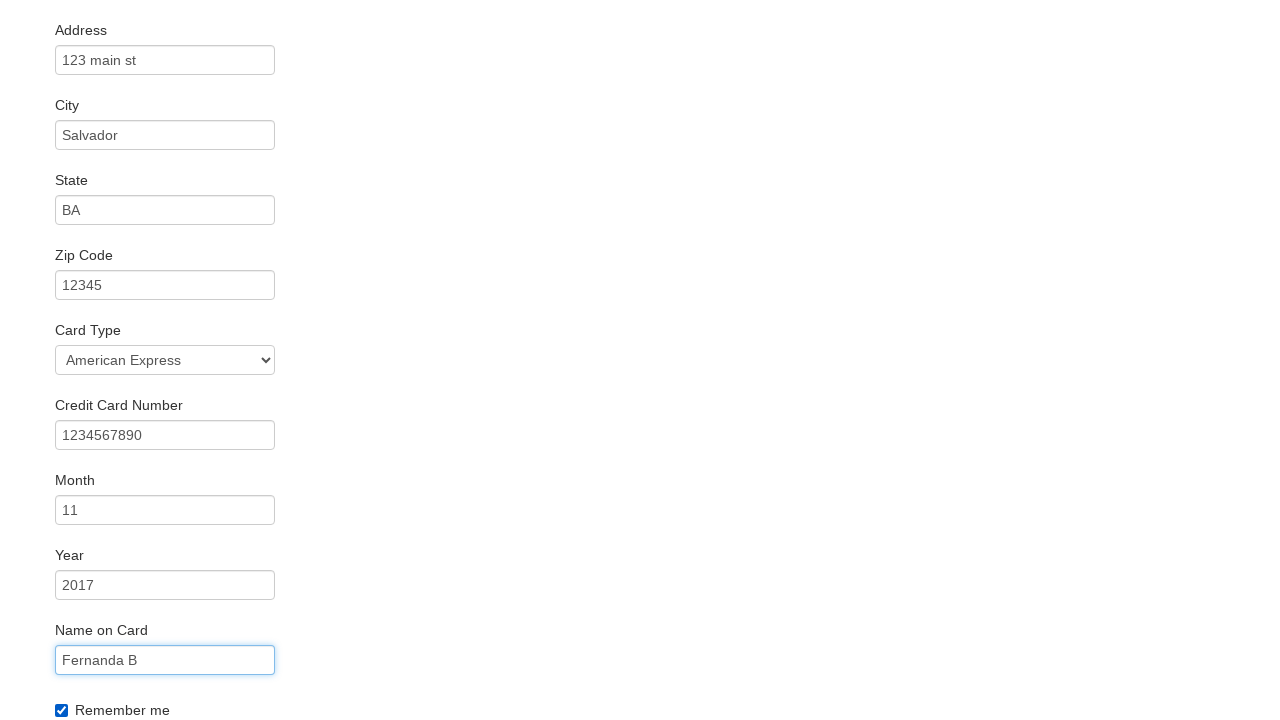

Clicked Purchase Flight button at (118, 685) on .btn-primary
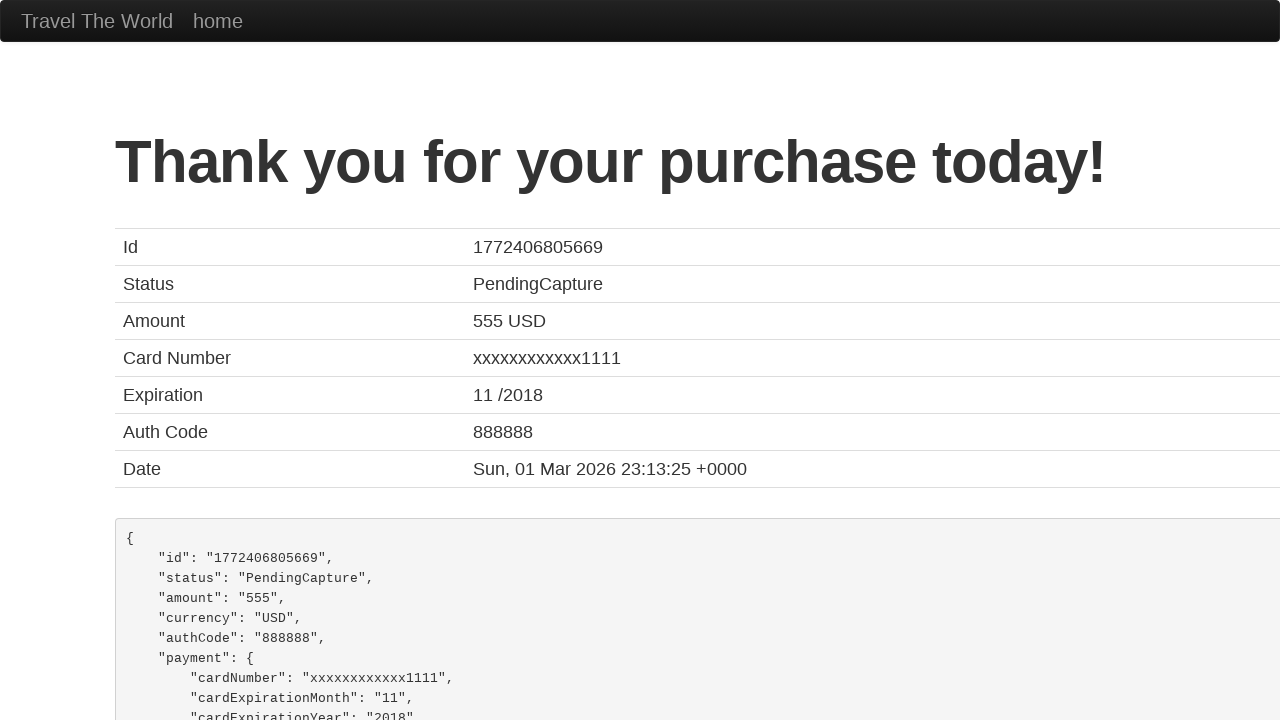

Flight booking confirmation page loaded
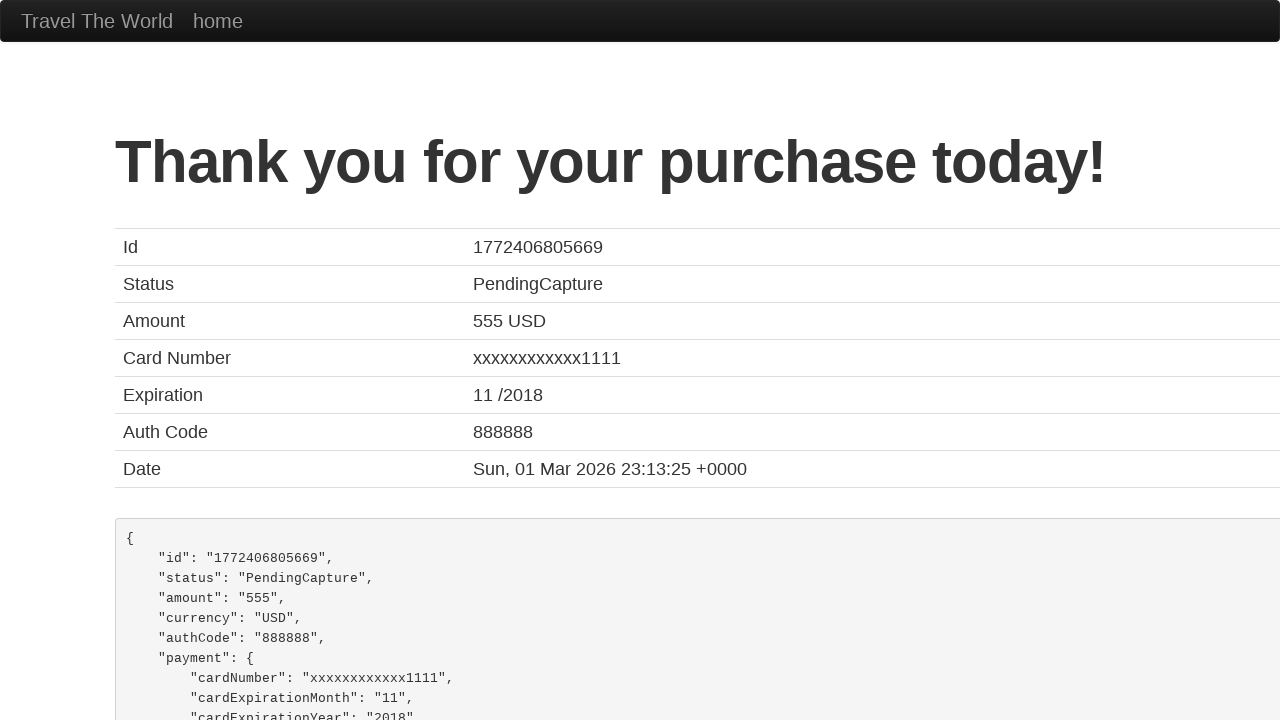

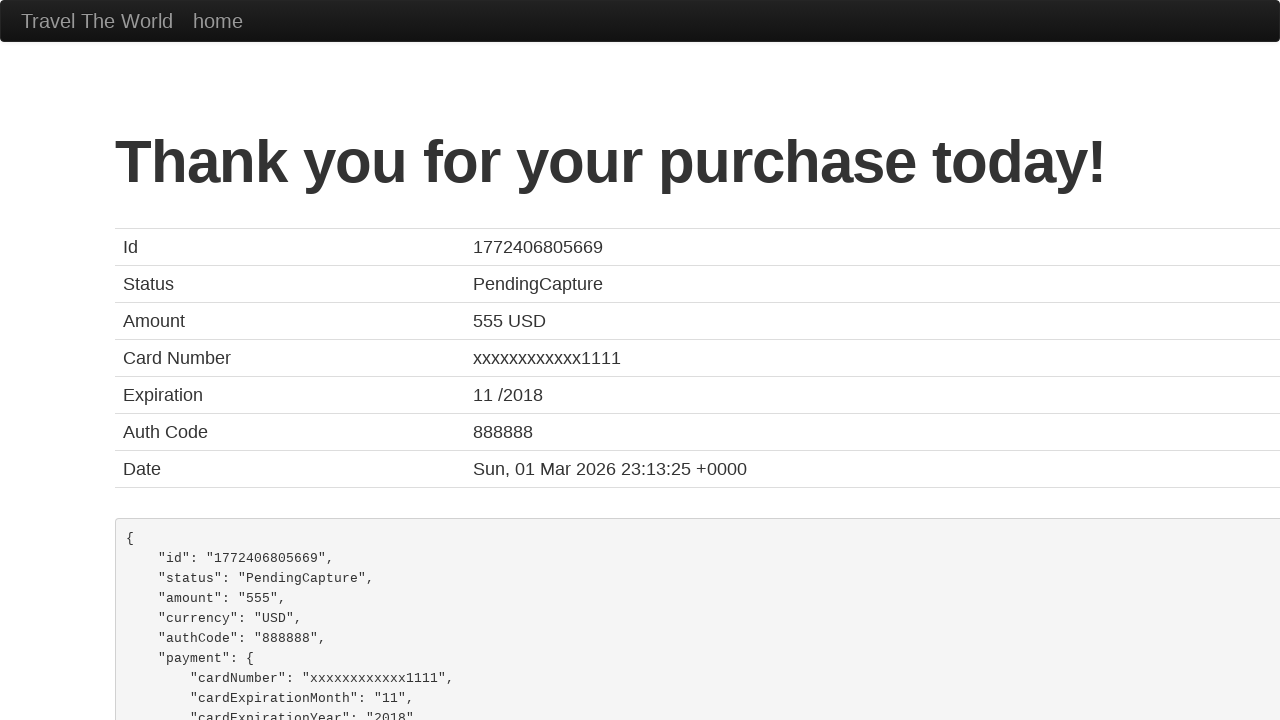